Verifies web table content at a dynamic location by iterating through course names to find a specific course and retrieve its associated price

Starting URL: https://rahulshettyacademy.com/AutomationPractice/

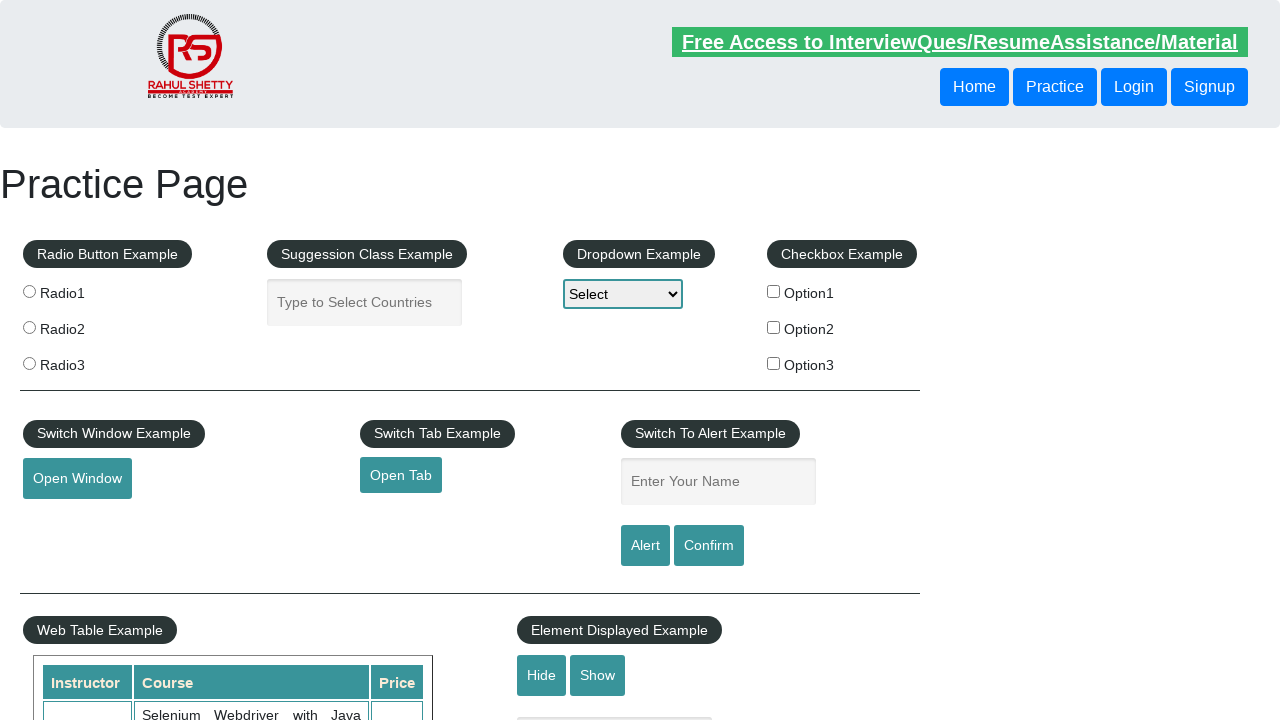

Waited for web table with id 'product' to load
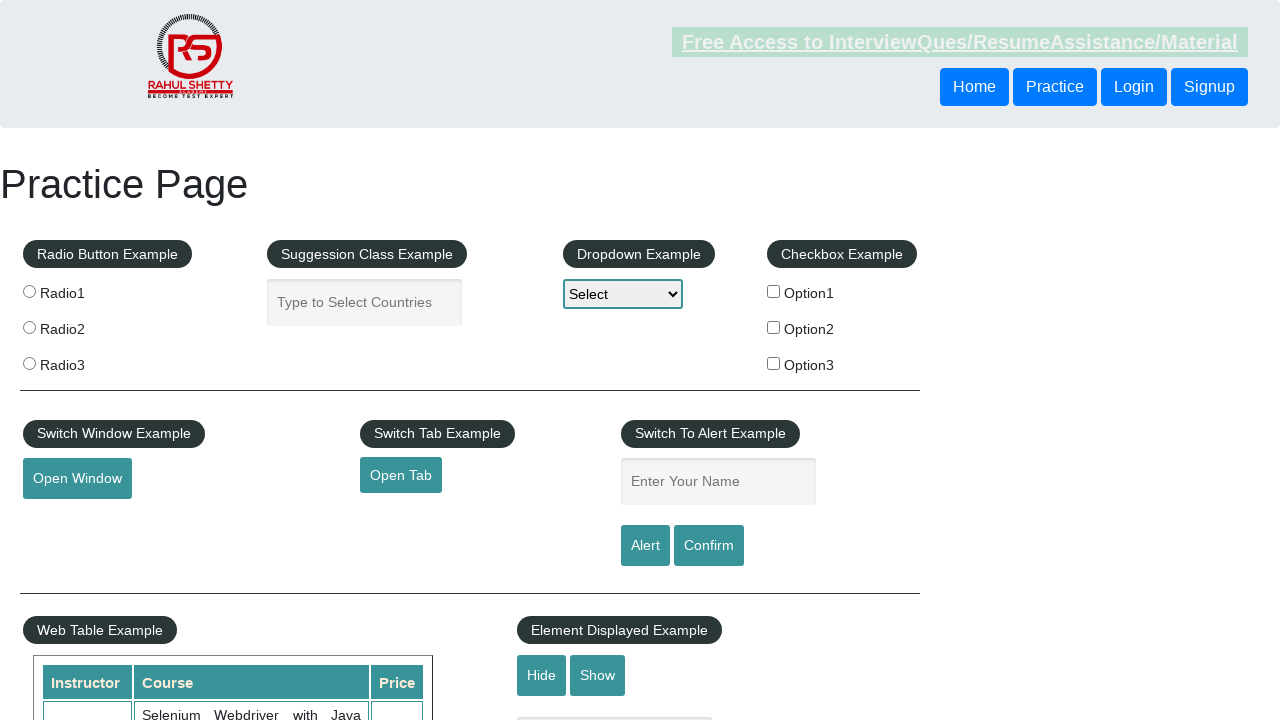

Located all course name cells in the second column of the table
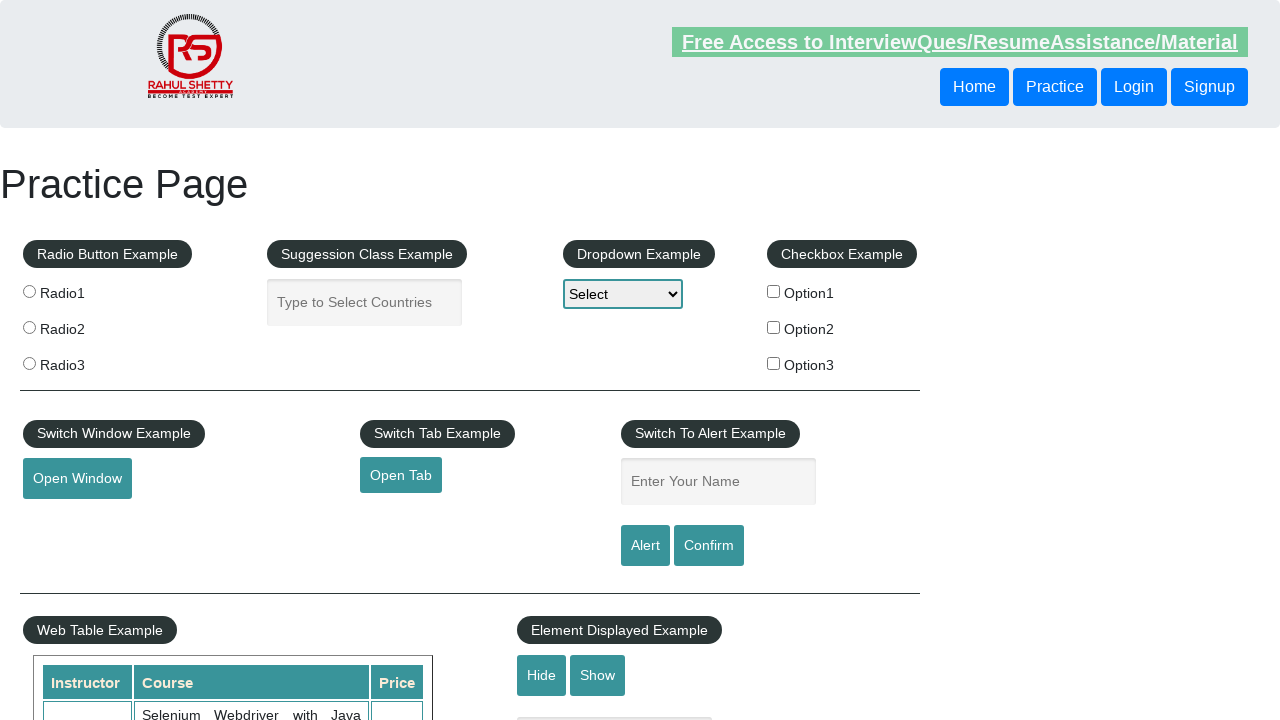

Found 10 course cells in the table
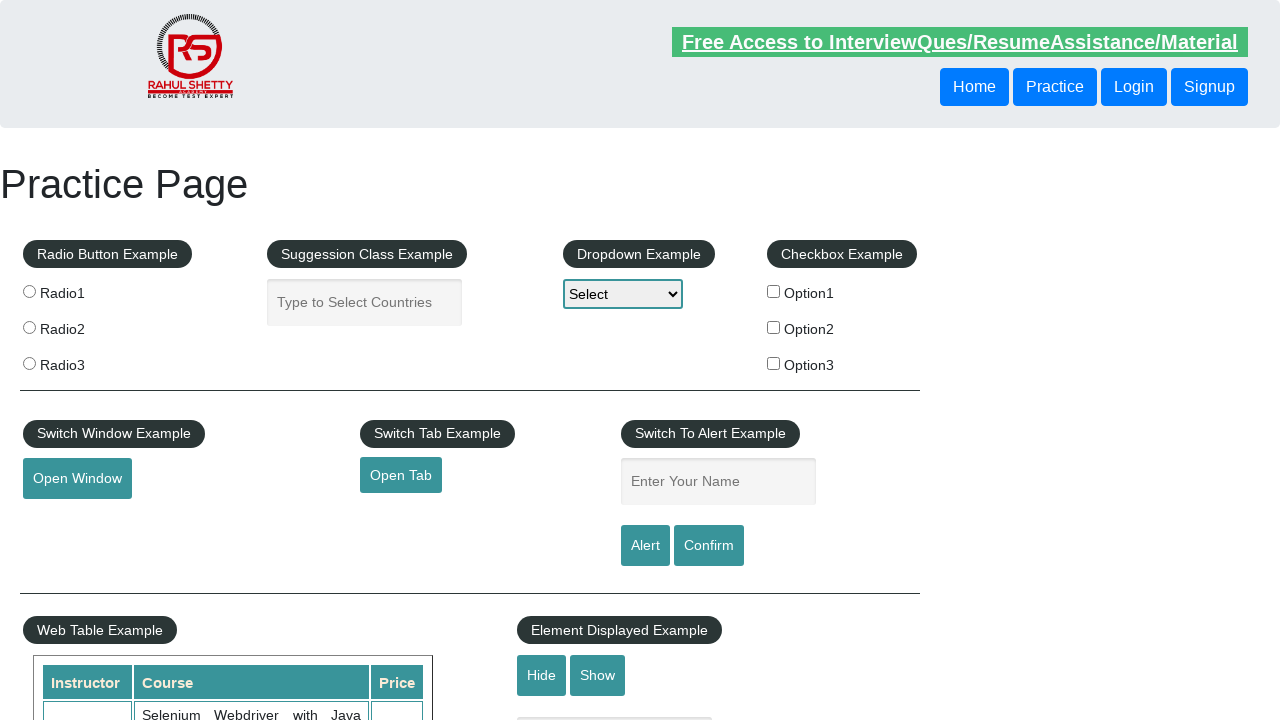

Retrieved text content from course cell at index 0
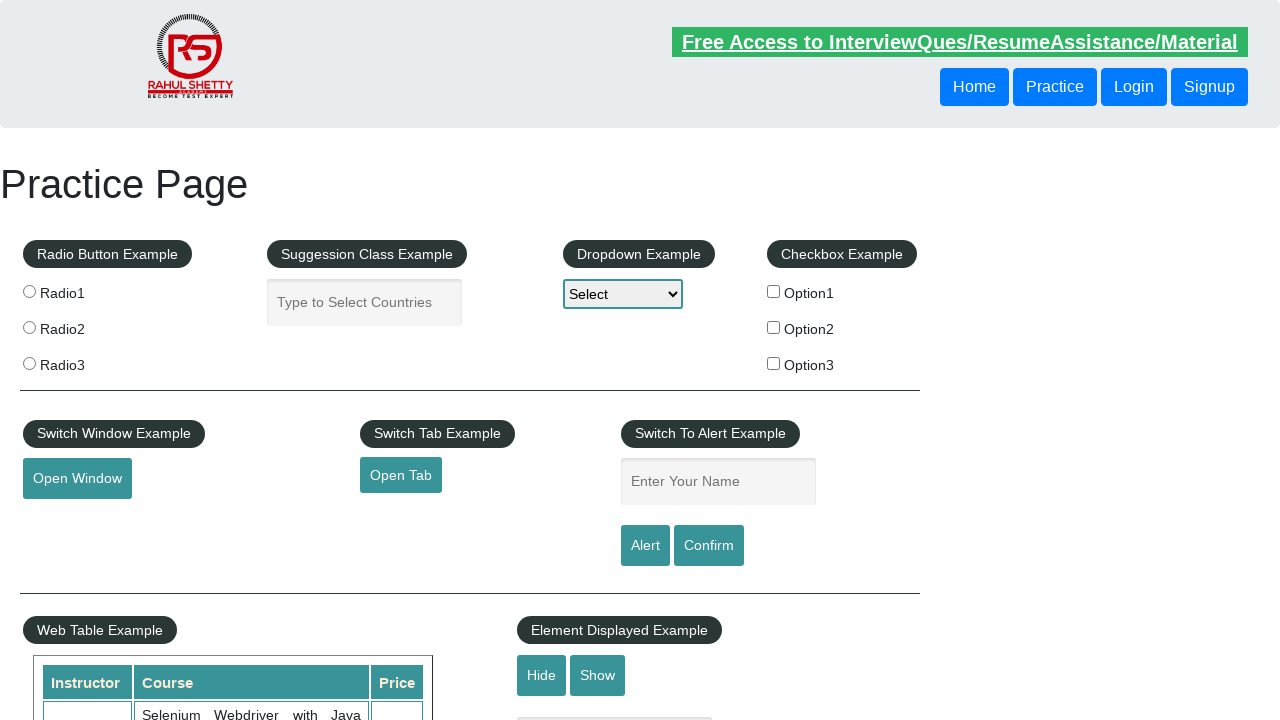

Retrieved text content from course cell at index 1
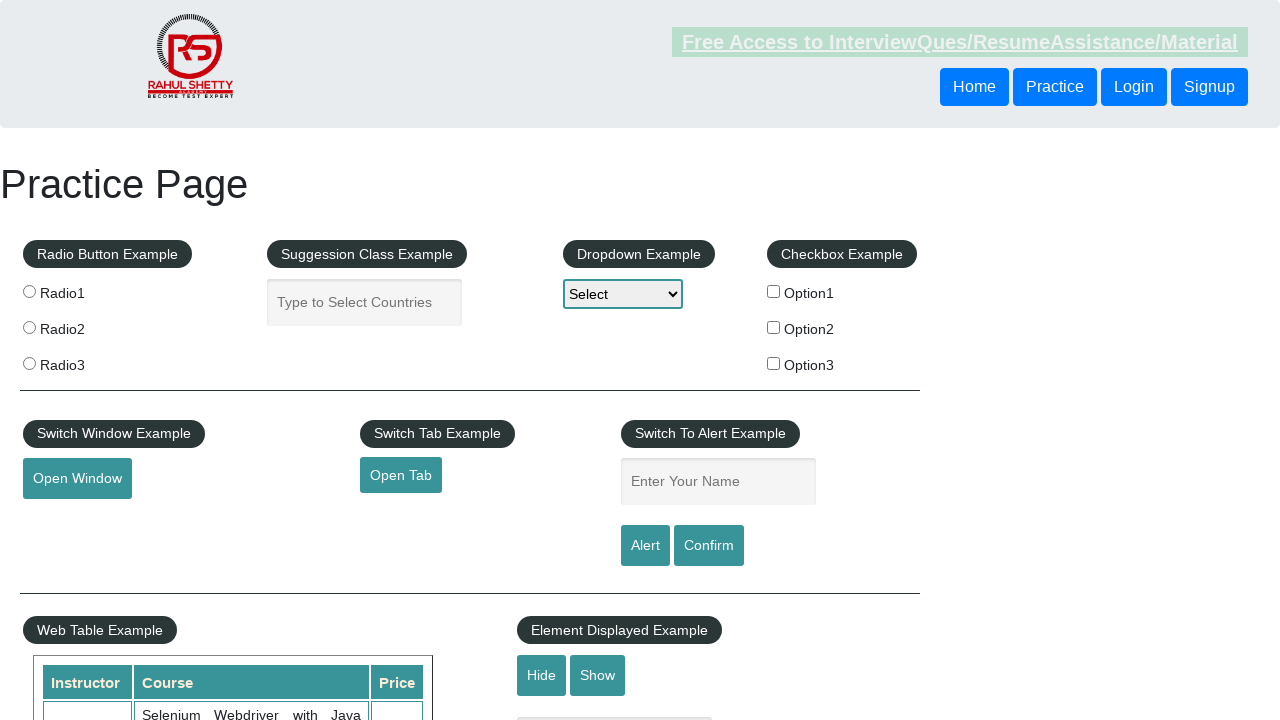

Retrieved text content from course cell at index 2
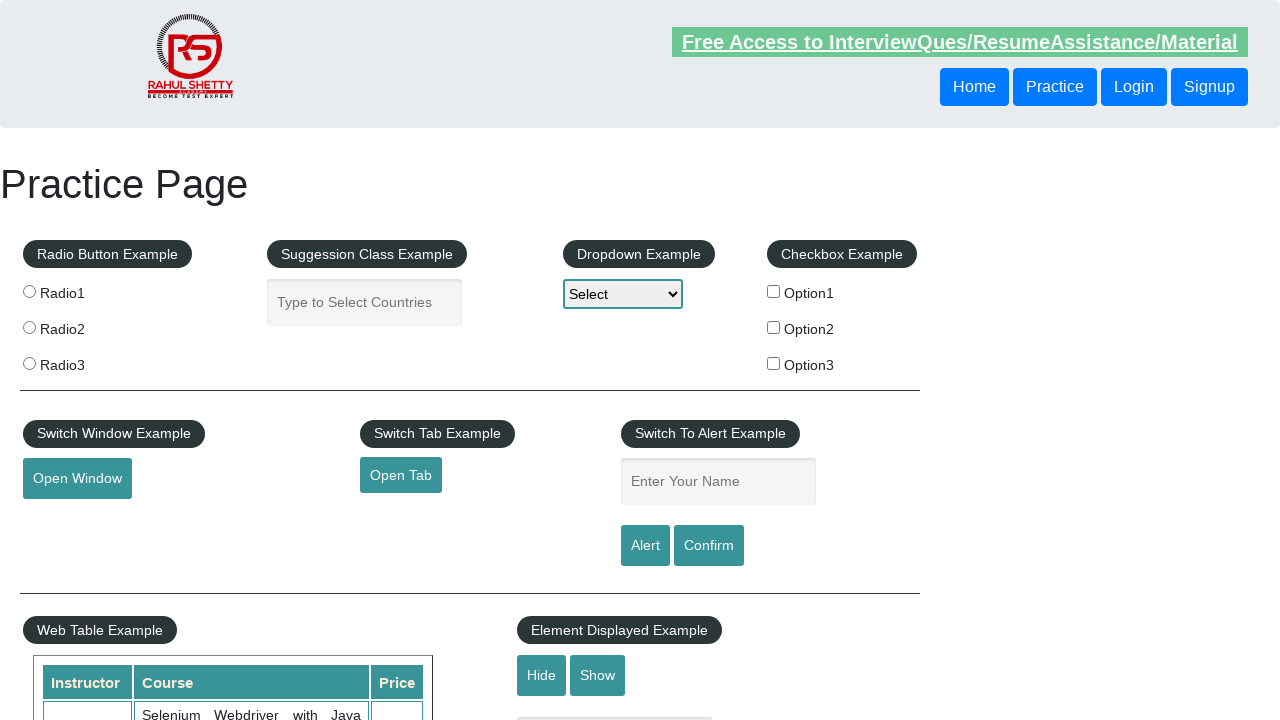

Retrieved text content from course cell at index 3
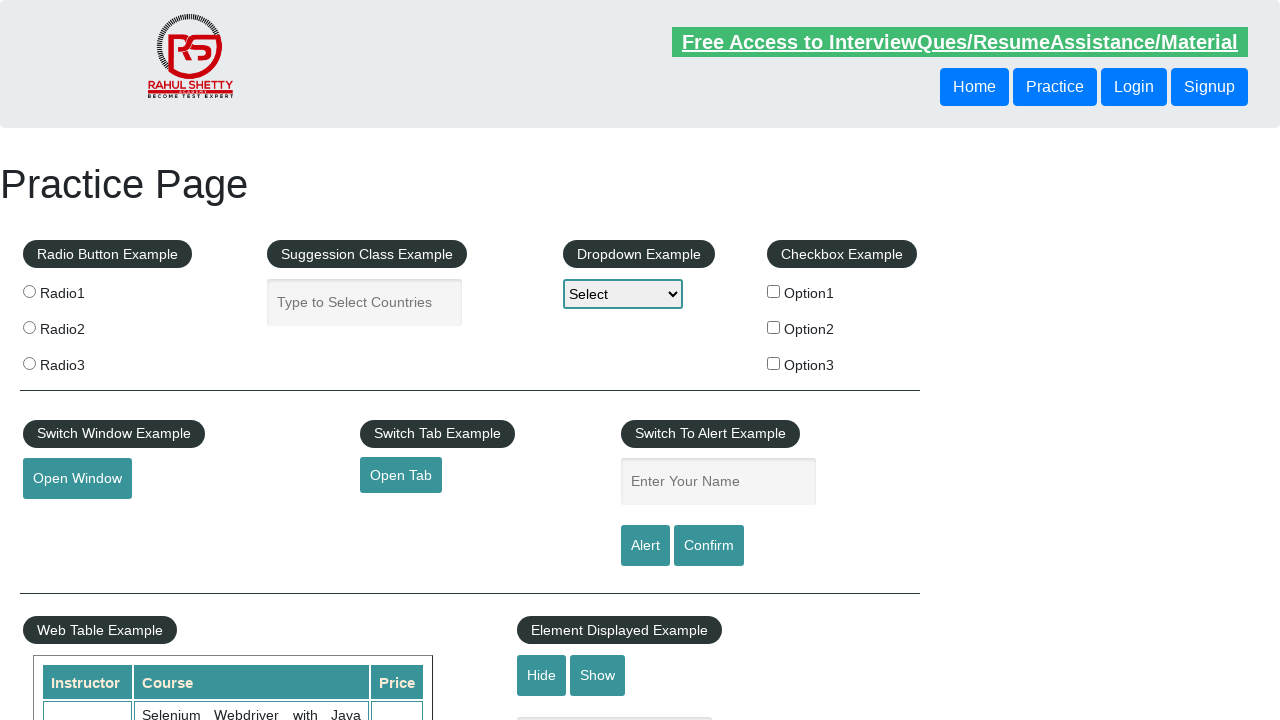

Retrieved text content from course cell at index 4
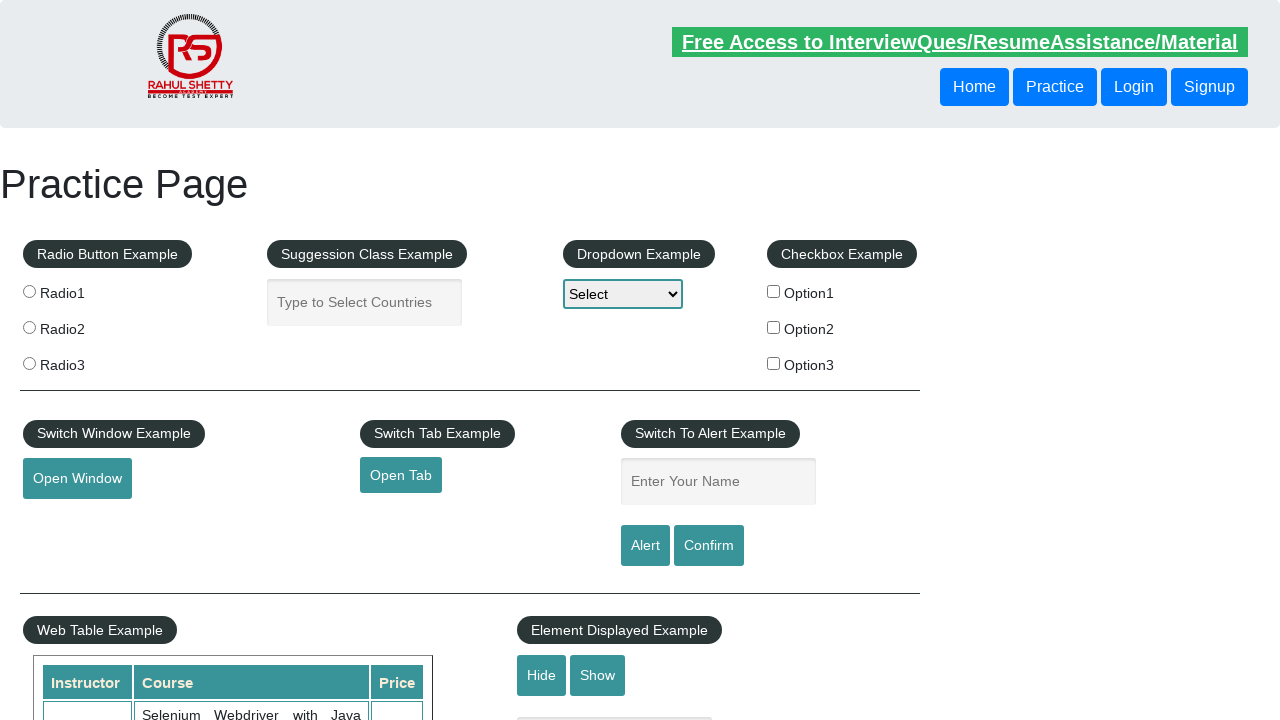

Retrieved text content from course cell at index 5
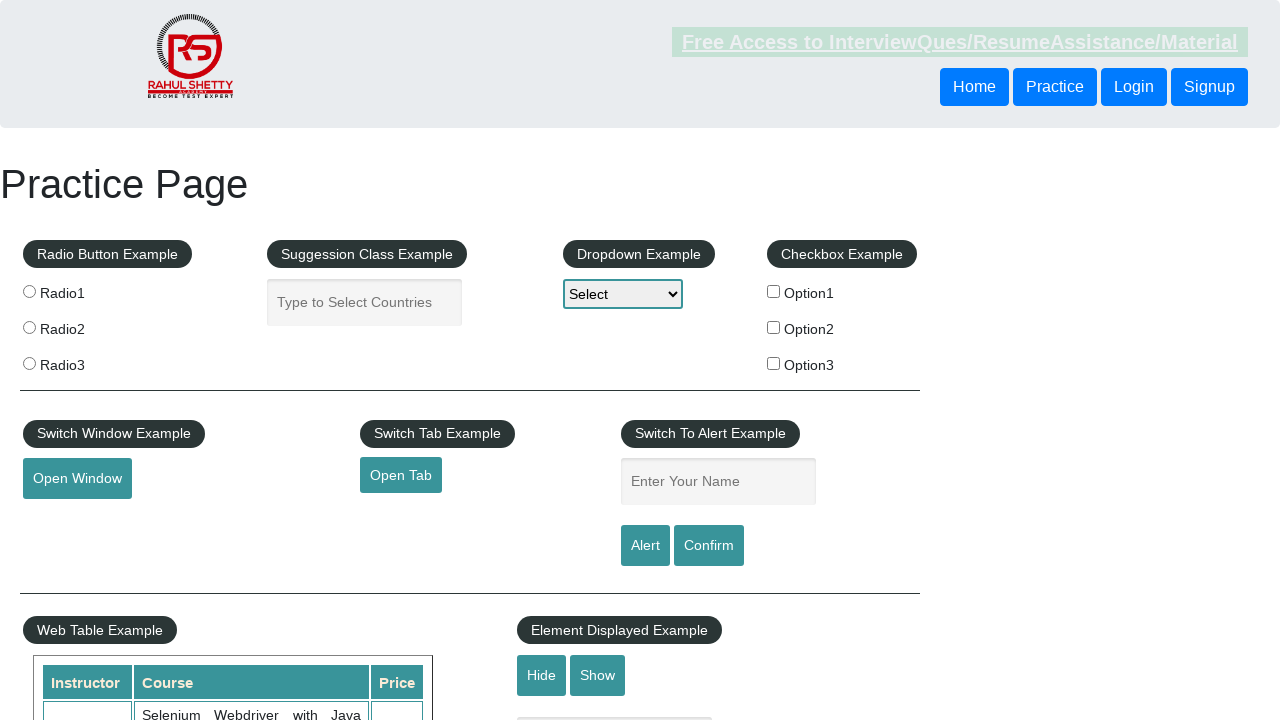

Retrieved text content from course cell at index 6
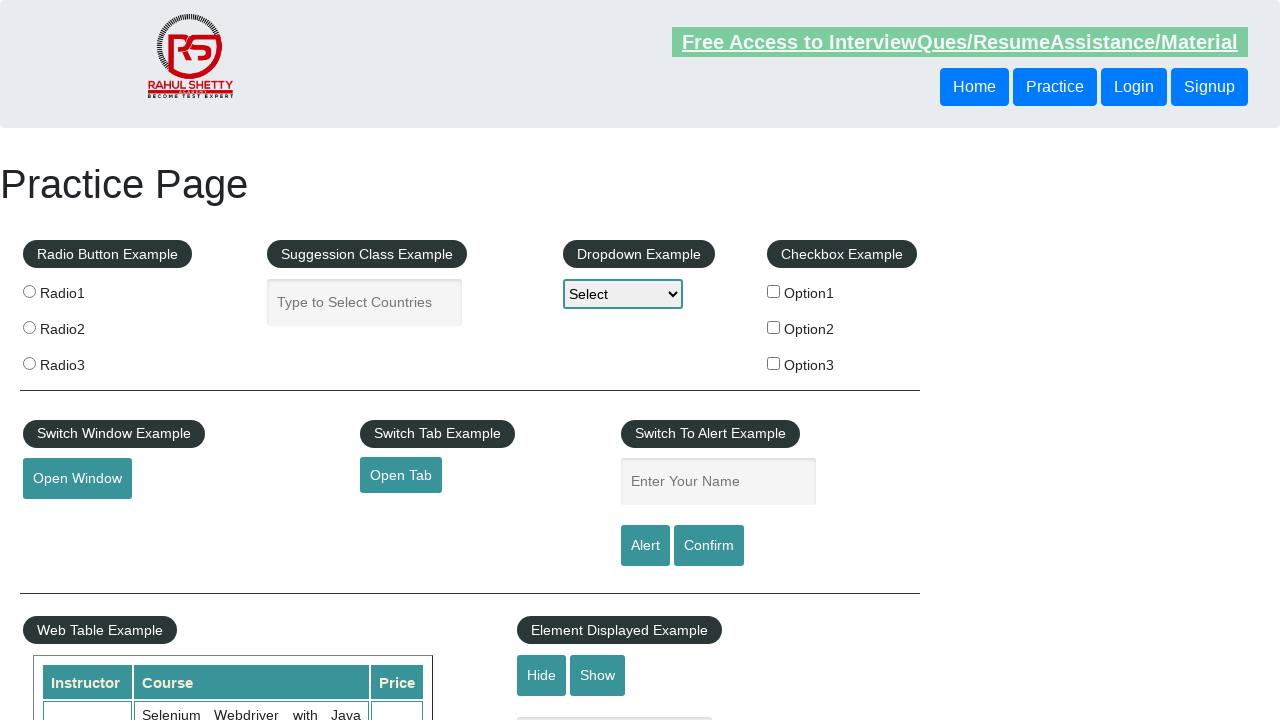

Retrieved text content from course cell at index 7
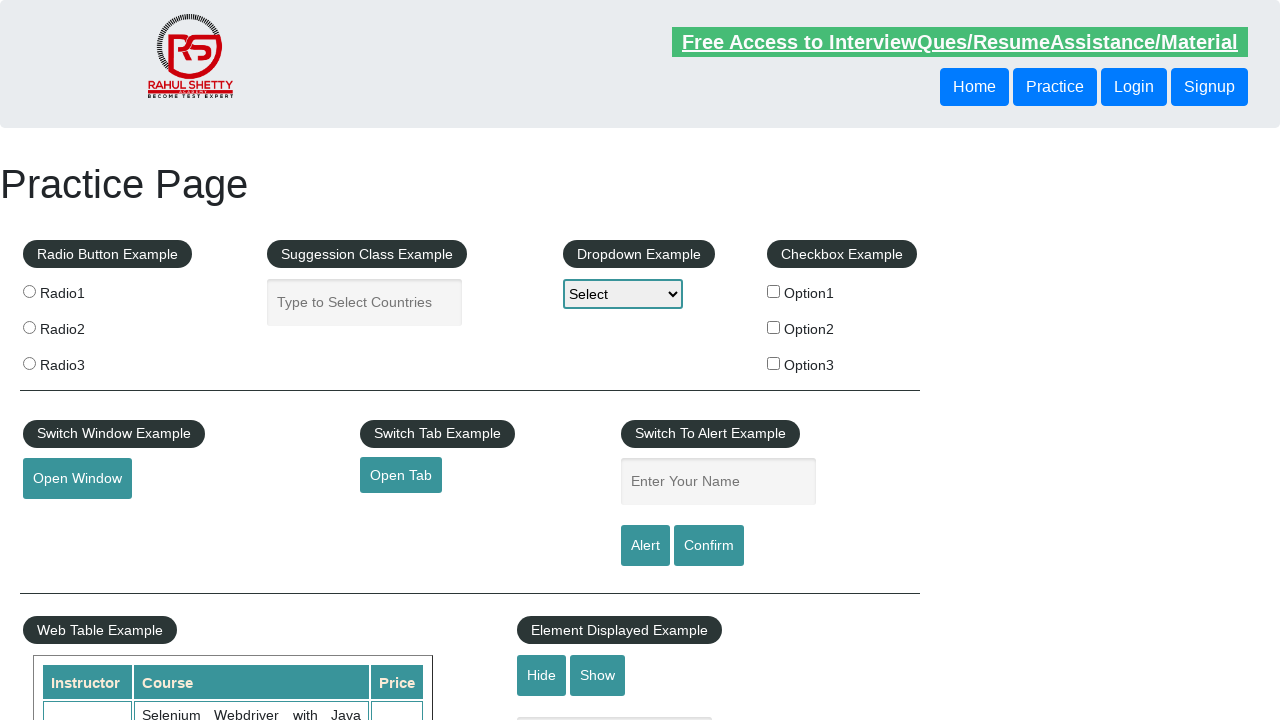

Found target course 'Master Selenium Automation in simple Python Language' at index 7, located the price cell
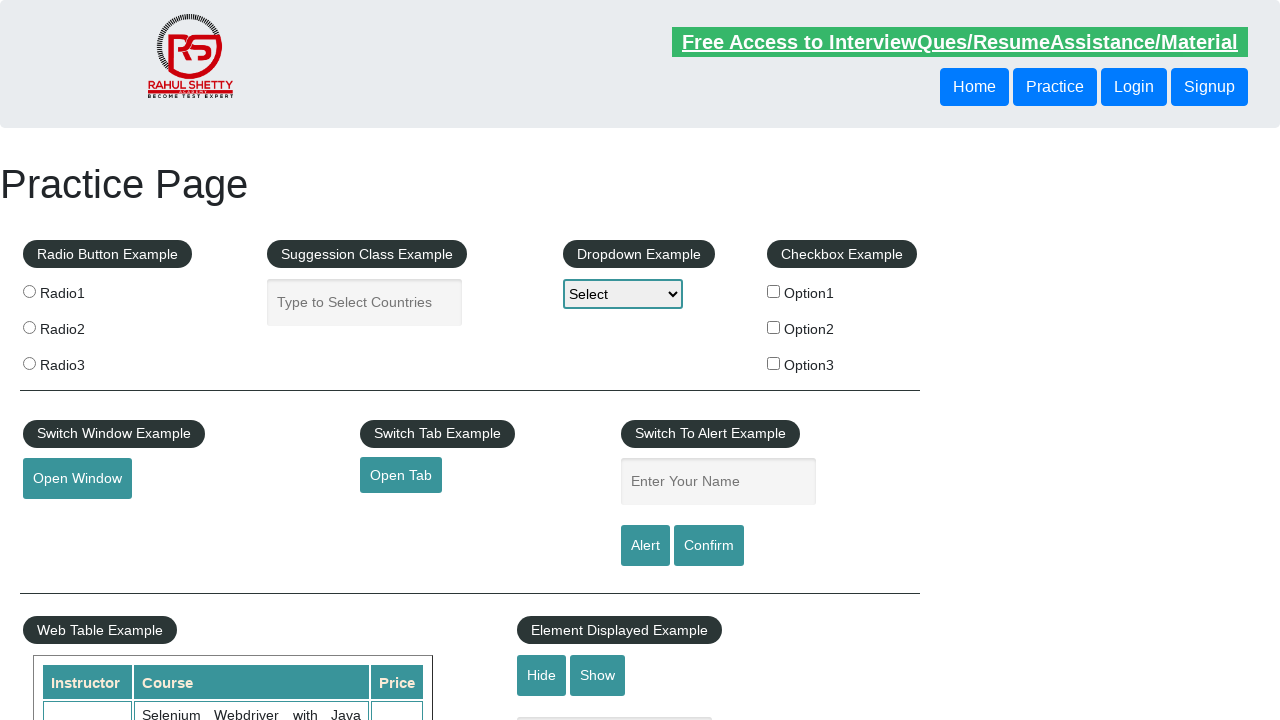

Retrieved price text: 25
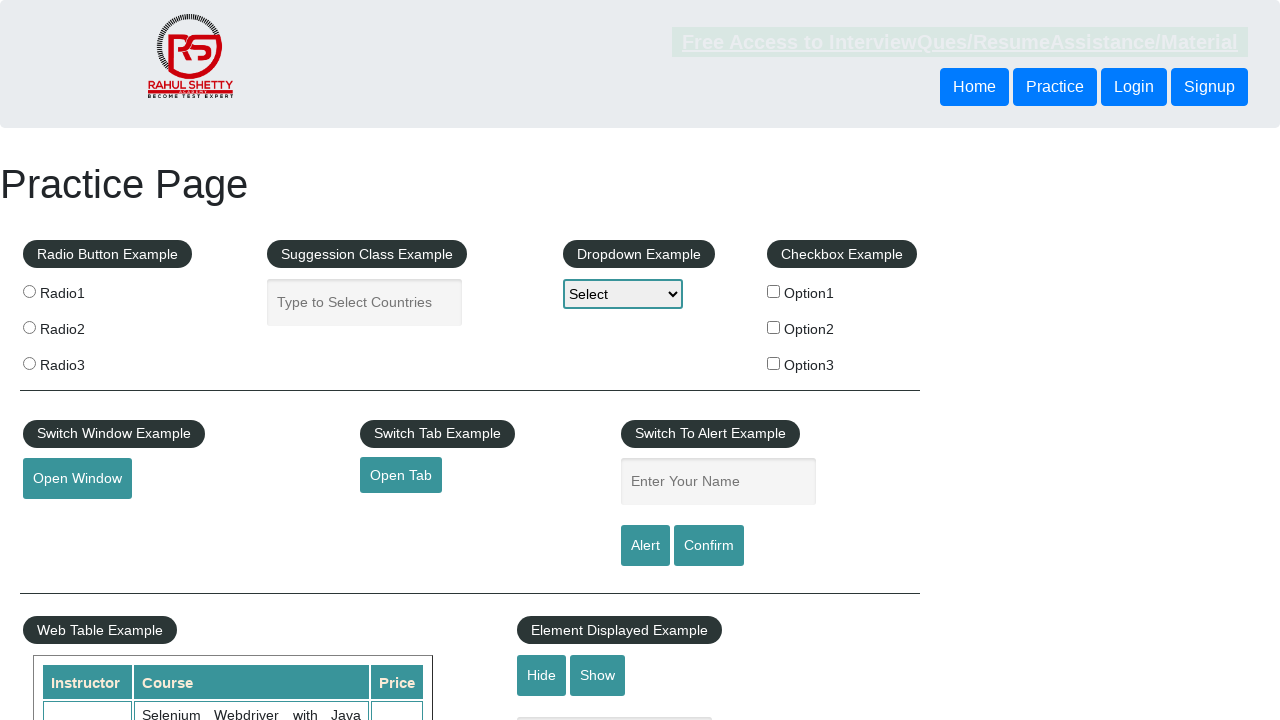

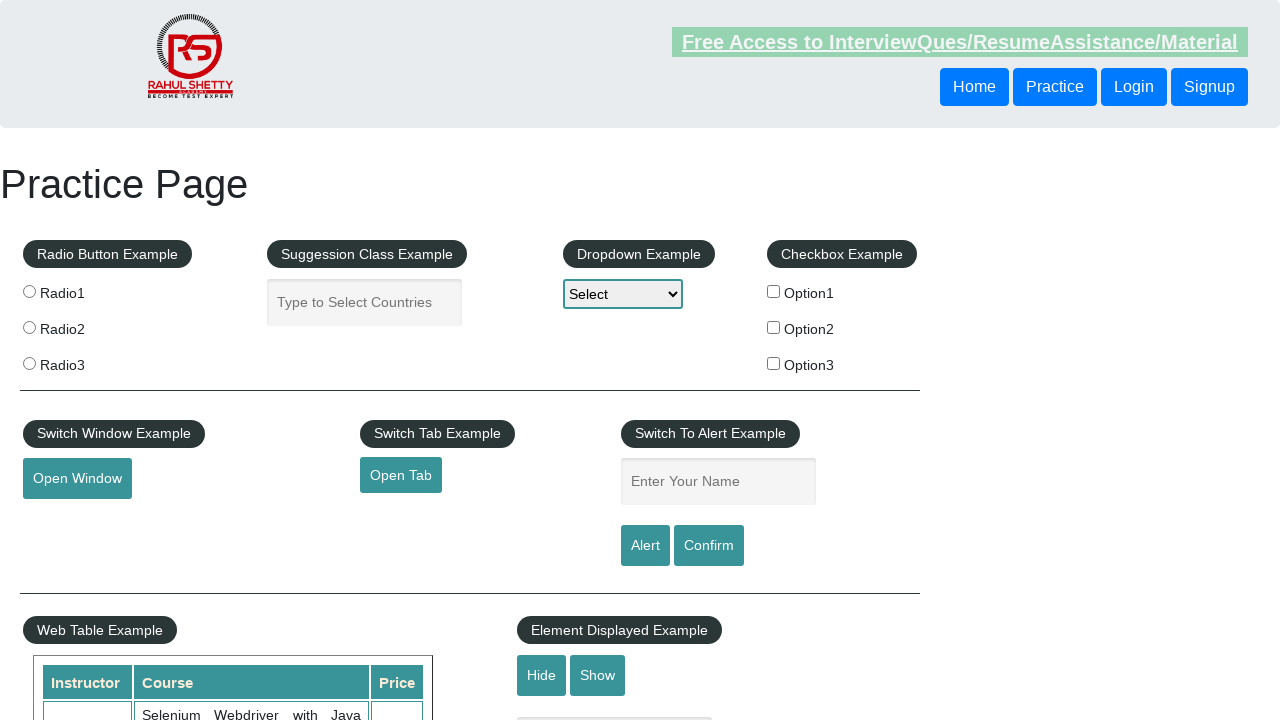